Tests drag and drop functionality by dragging a draggable element onto a droppable target area on the jQuery UI demo page

Starting URL: https://jqueryui.com/resources/demos/droppable/default.html

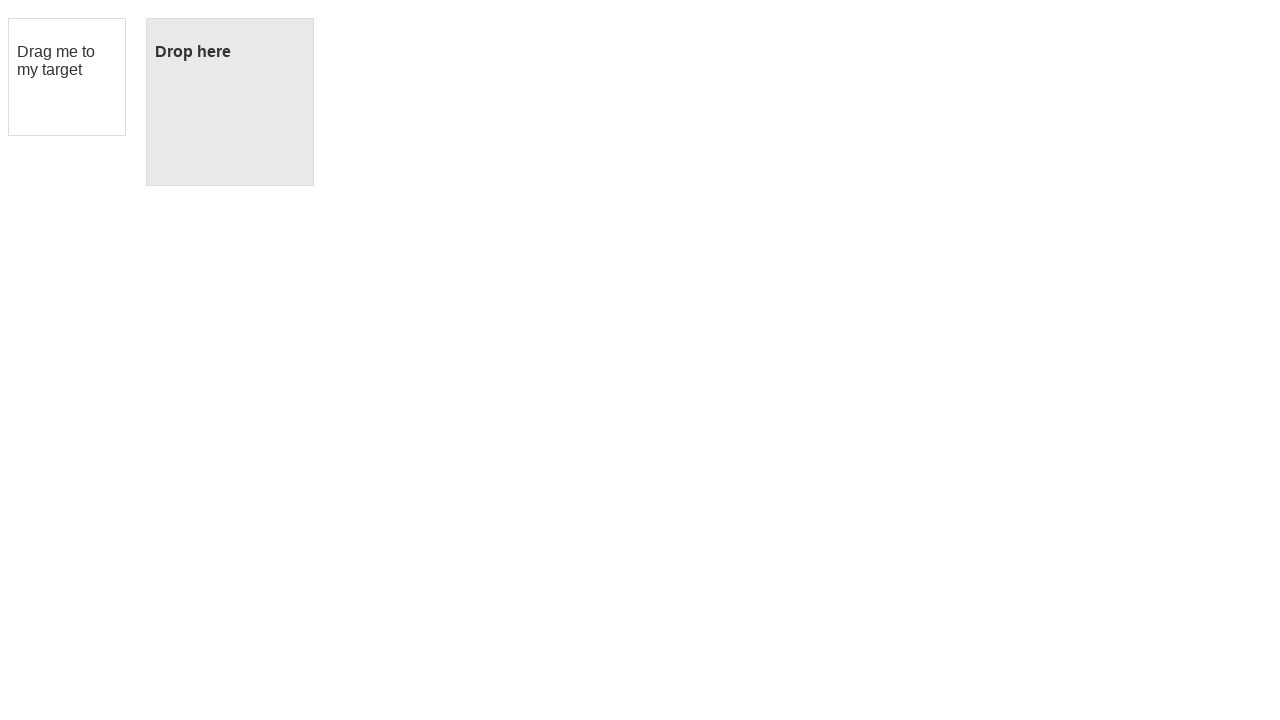

Located the draggable element
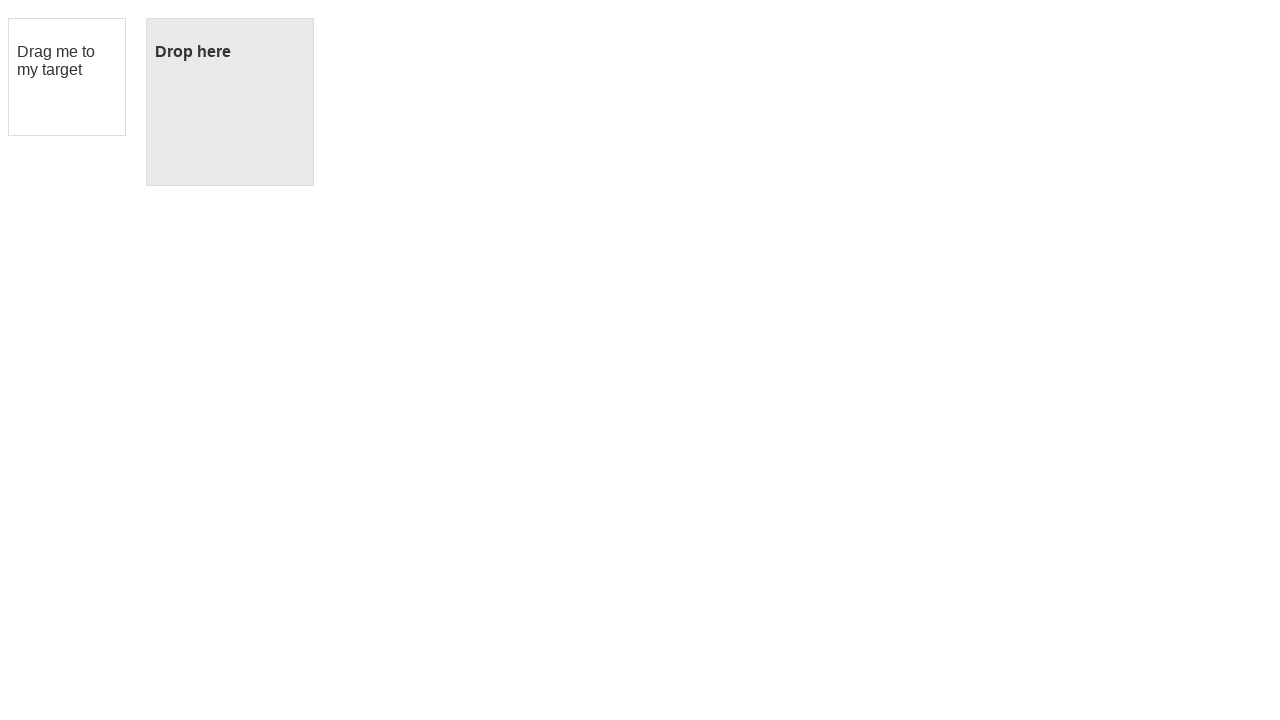

Located the droppable target element
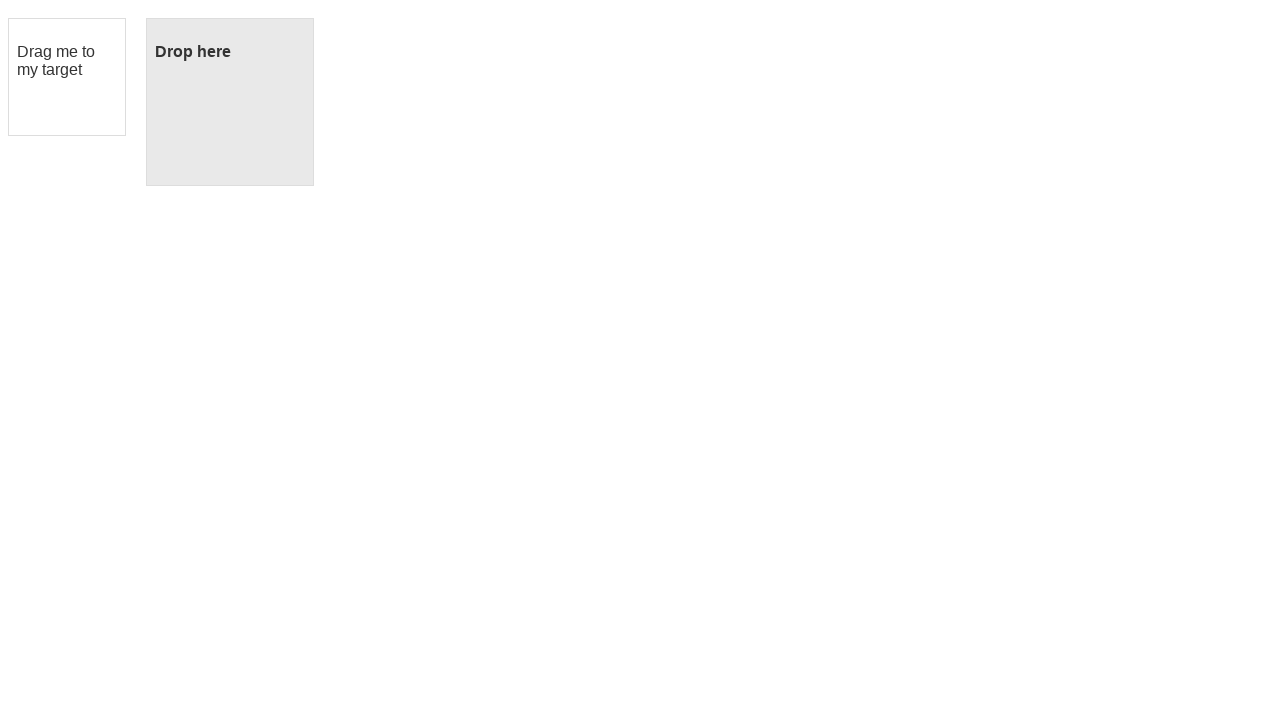

Dragged the draggable element onto the droppable target at (230, 102)
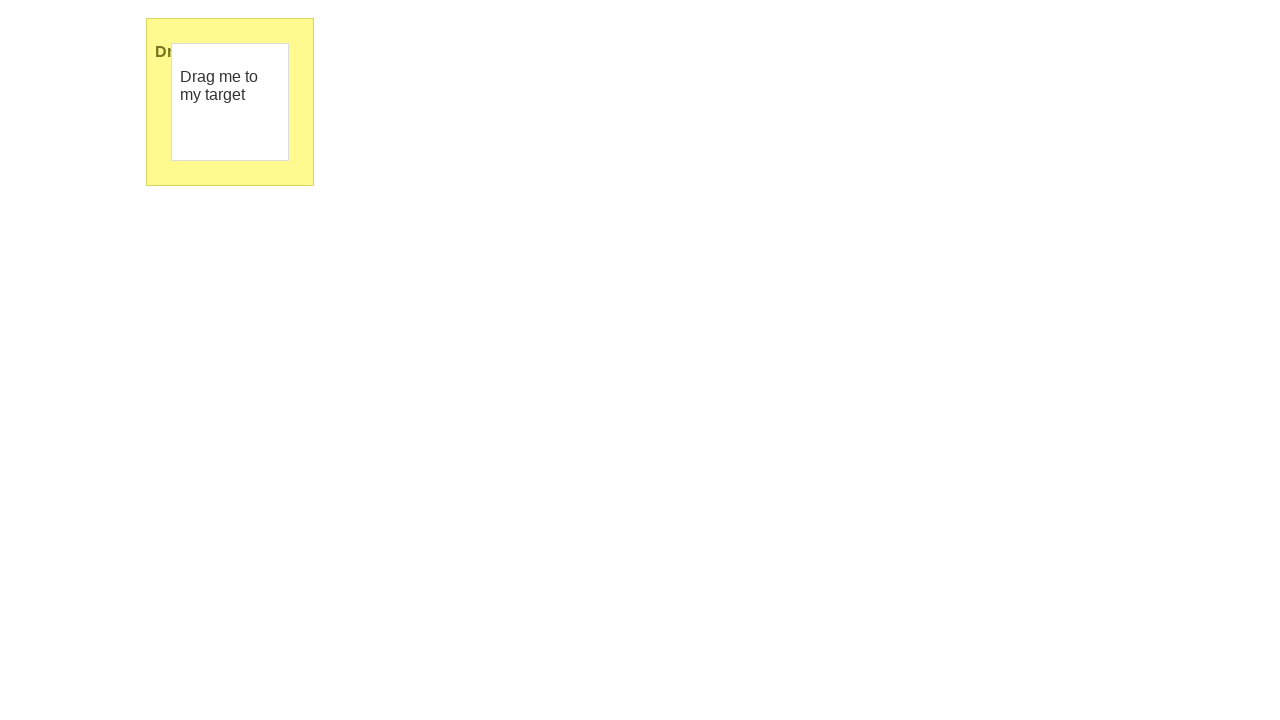

Droppable element state changed to ui-state-highlight, confirming successful drop
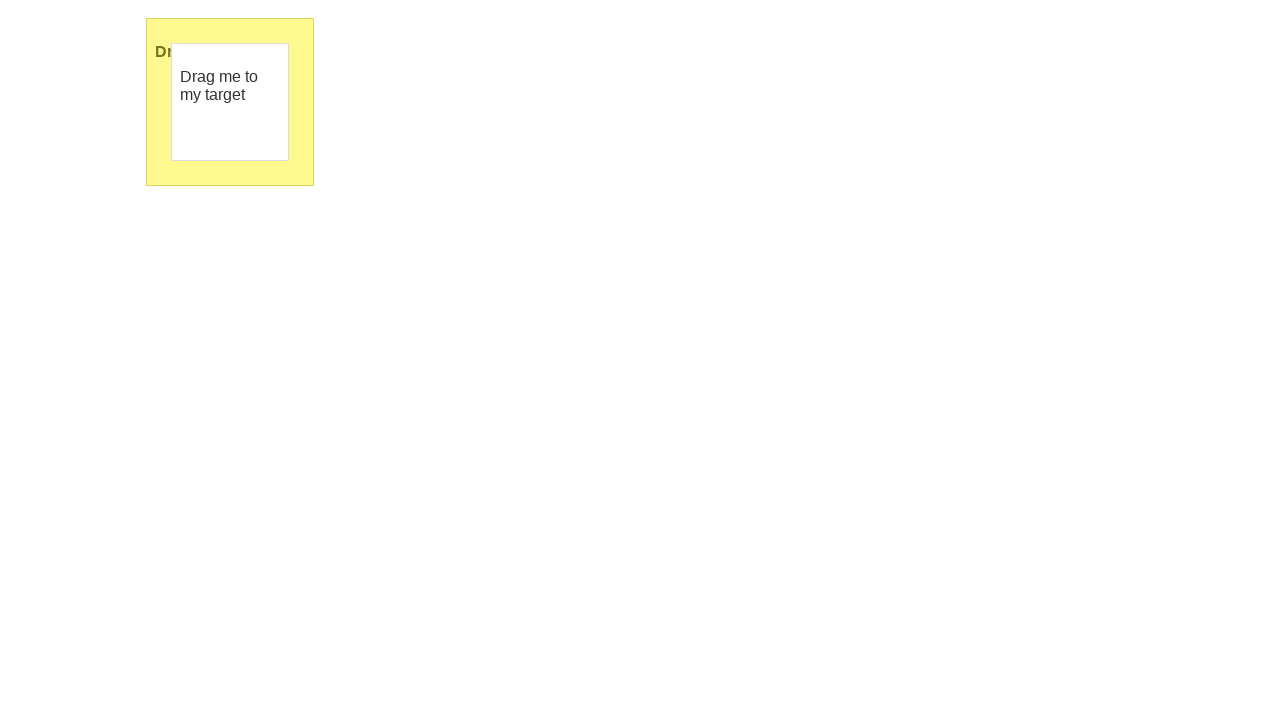

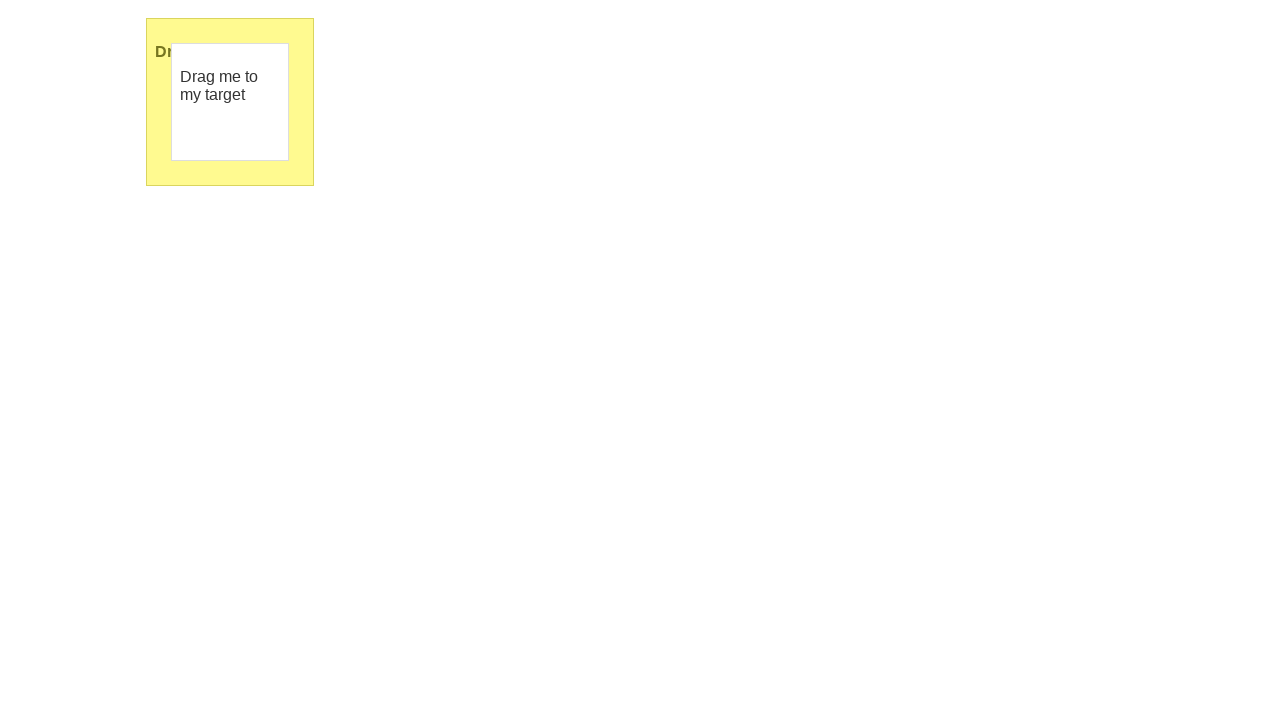